Tests dynamic controls by removing checkbox and enabling/disabling text input

Starting URL: https://the-internet.herokuapp.com/dynamic_controls

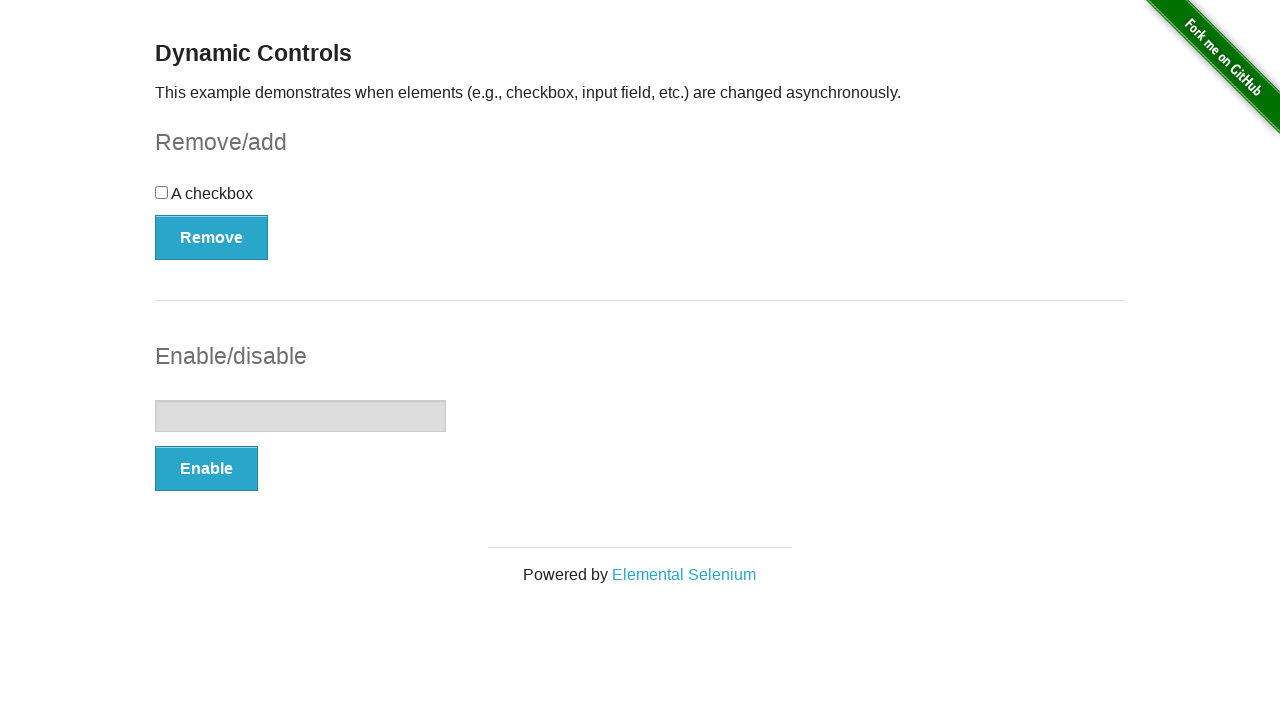

Clicked Remove button to remove checkbox at (212, 237) on xpath=//button[text()='Remove']
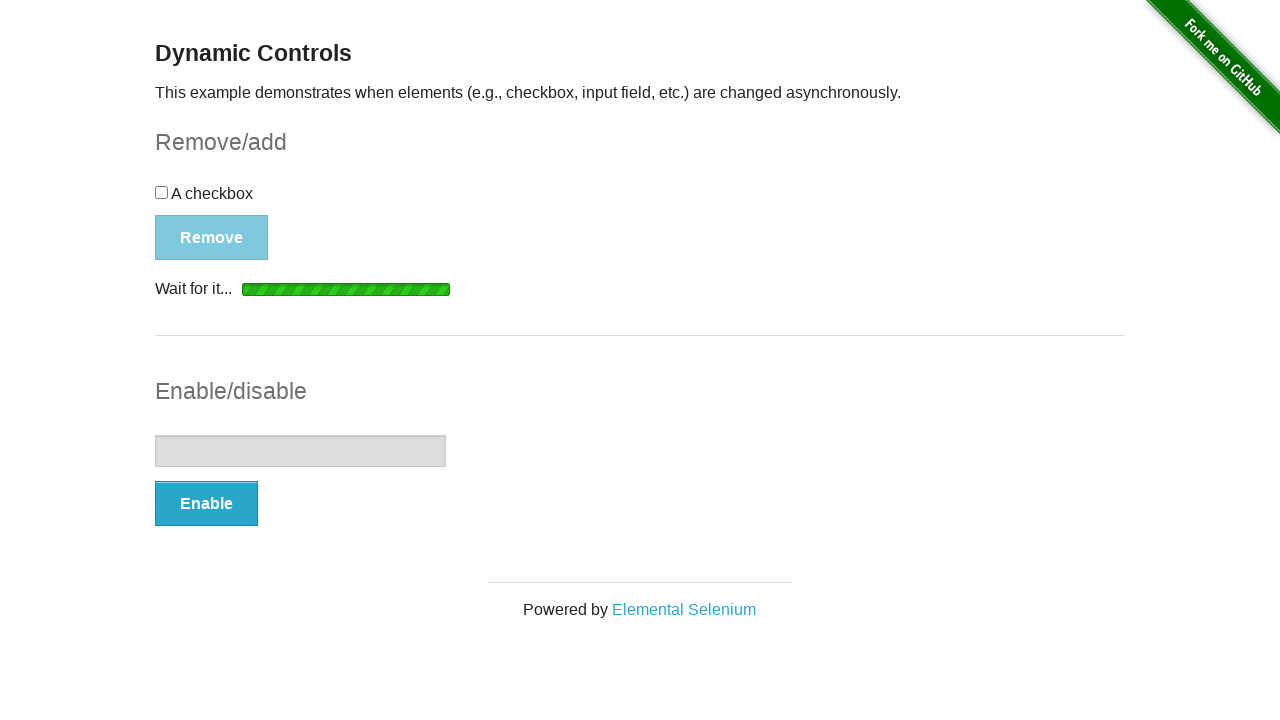

Waited for removal message to appear
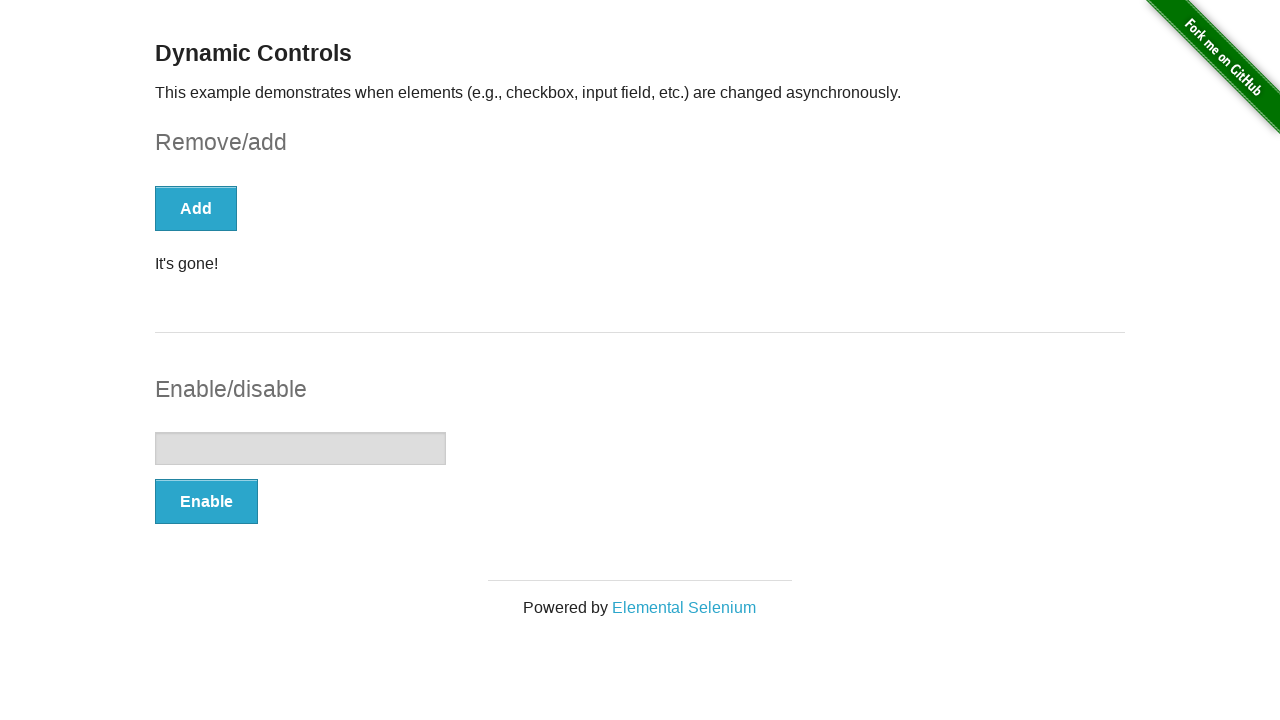

Retrieved removal message: It's gone!
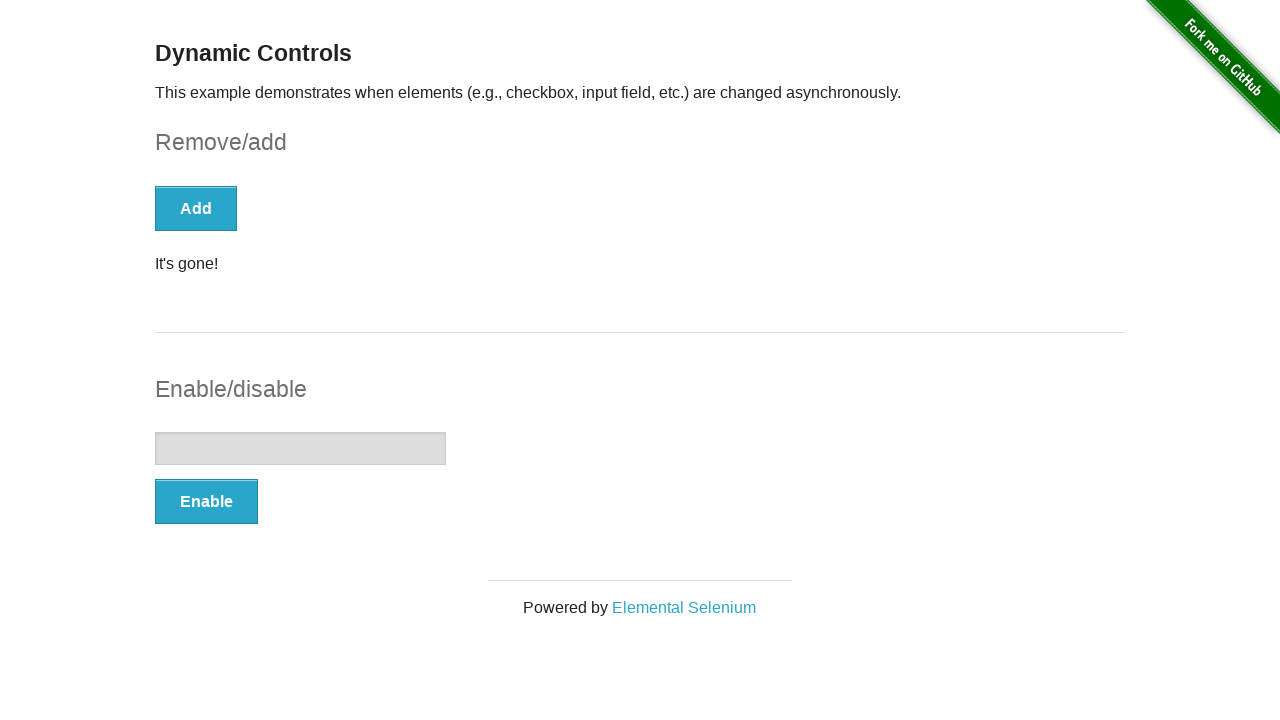

Clicked Enable button to enable text input at (206, 501) on xpath=//button[text()='Enable']
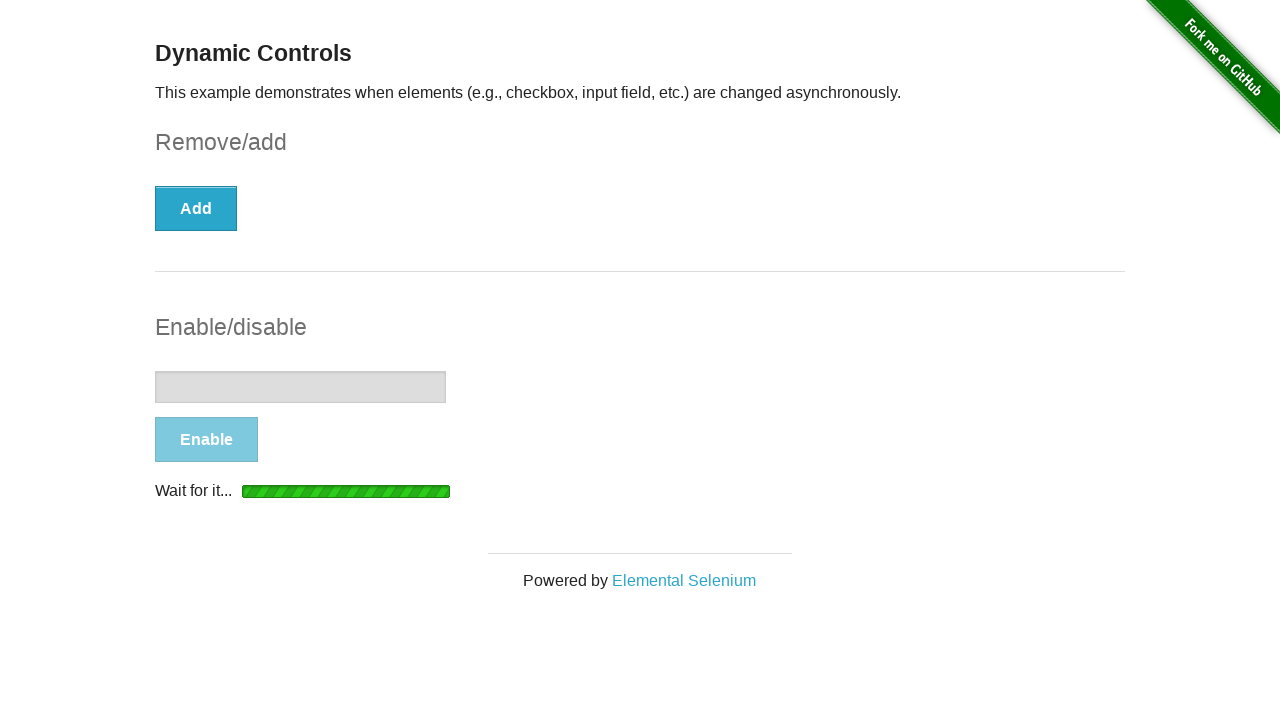

Waited for enable message to appear
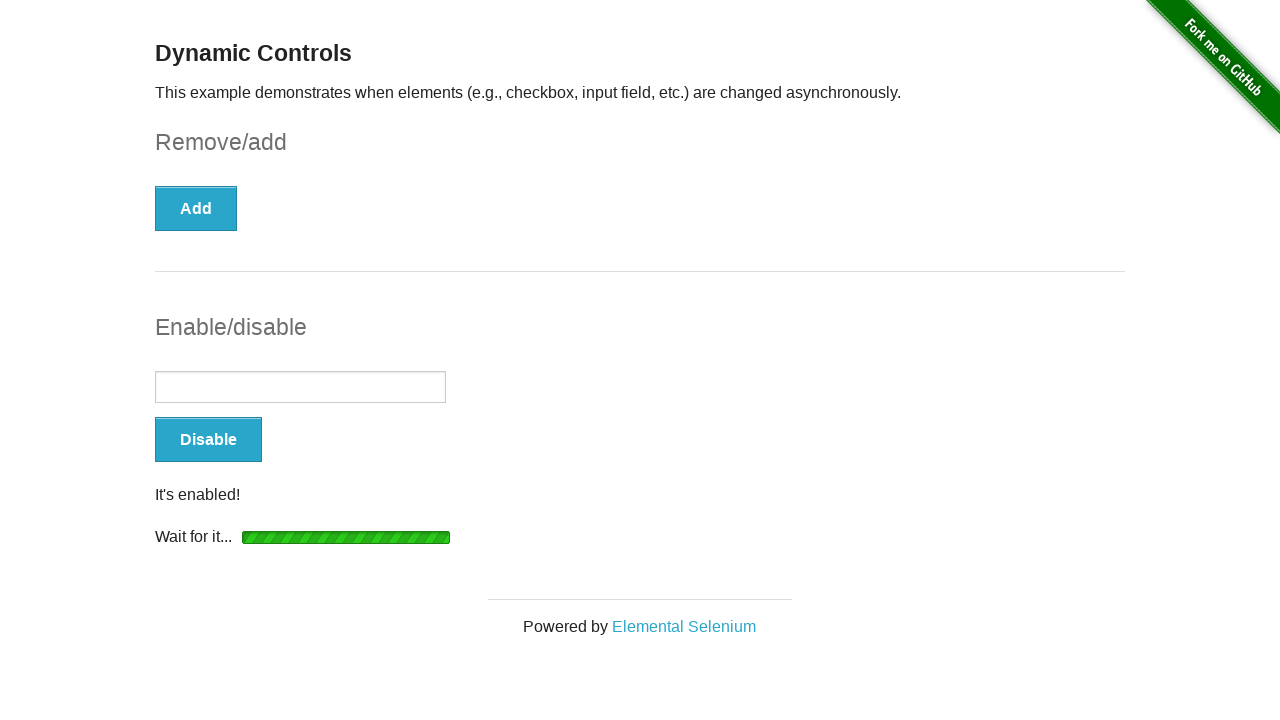

Retrieved enable message: It's enabled!
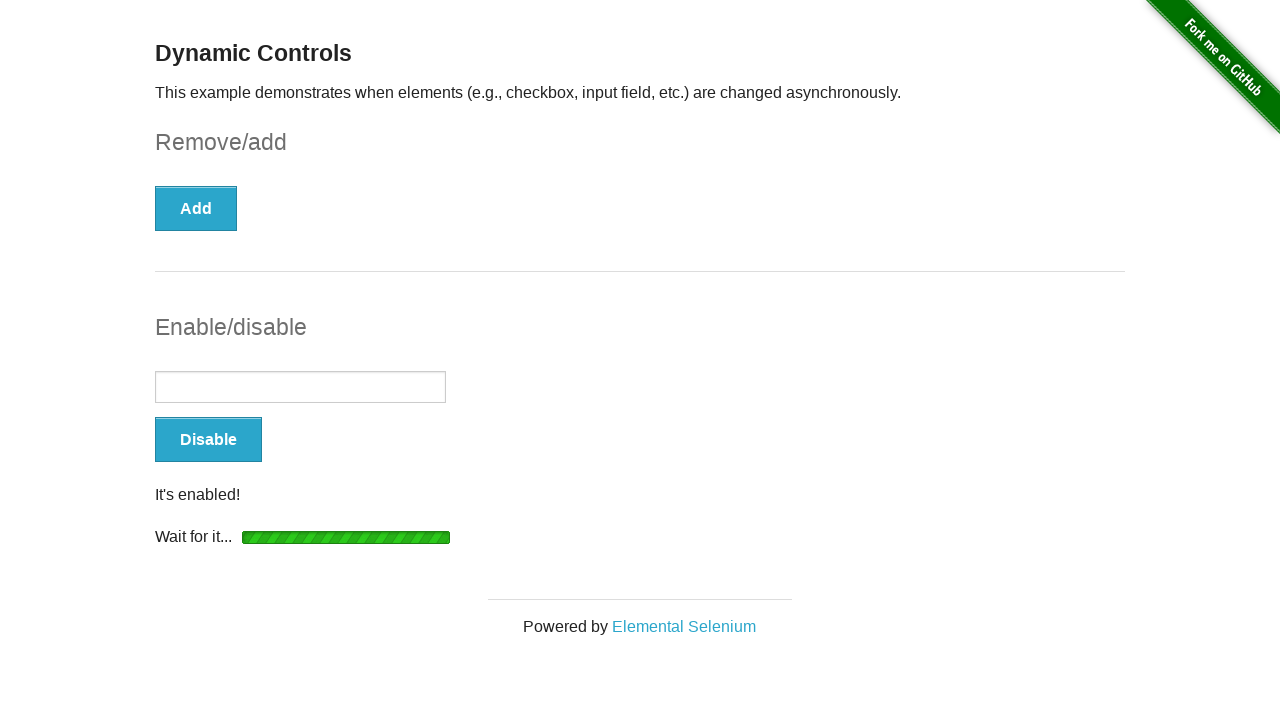

Waited for Disable button to appear
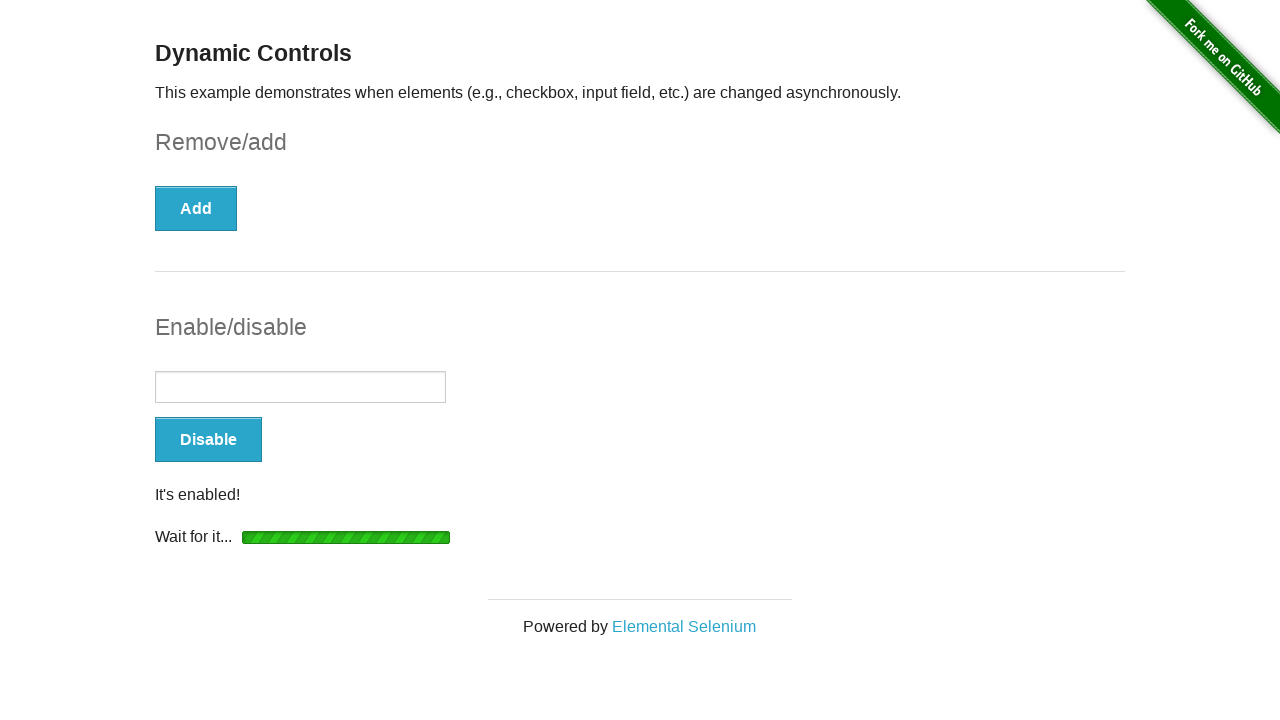

Retrieved Disable button text: Disable
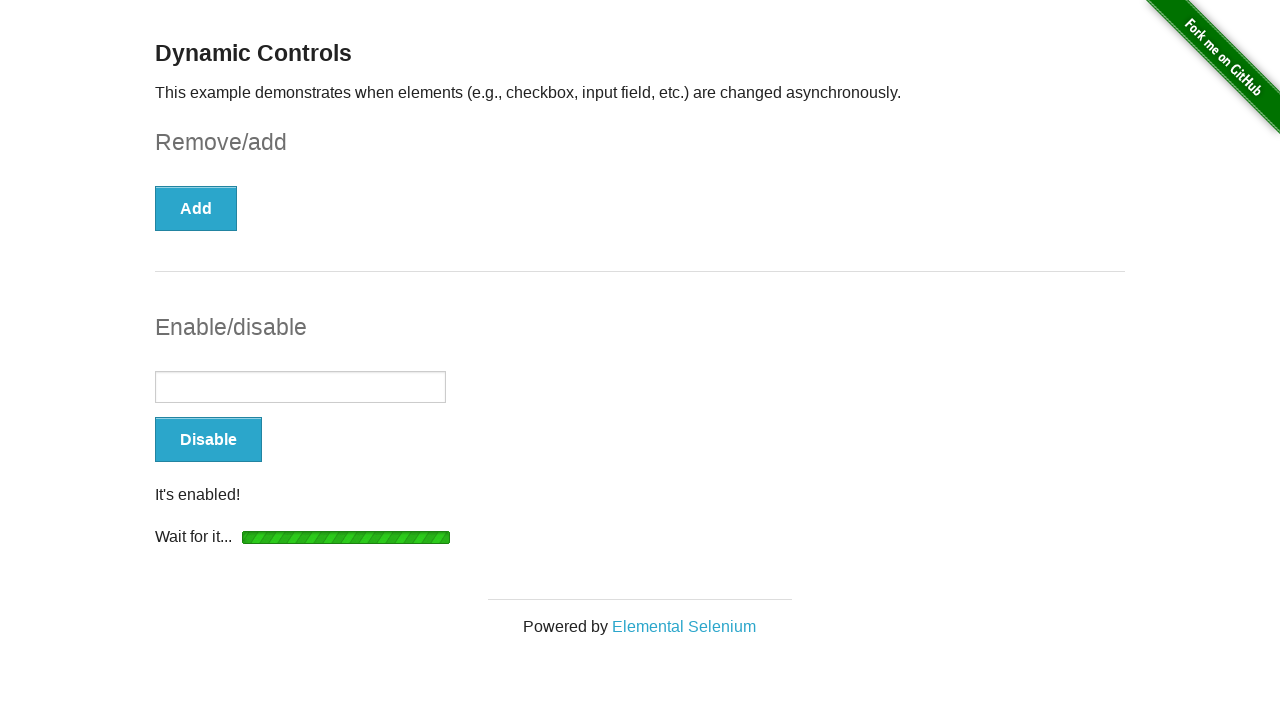

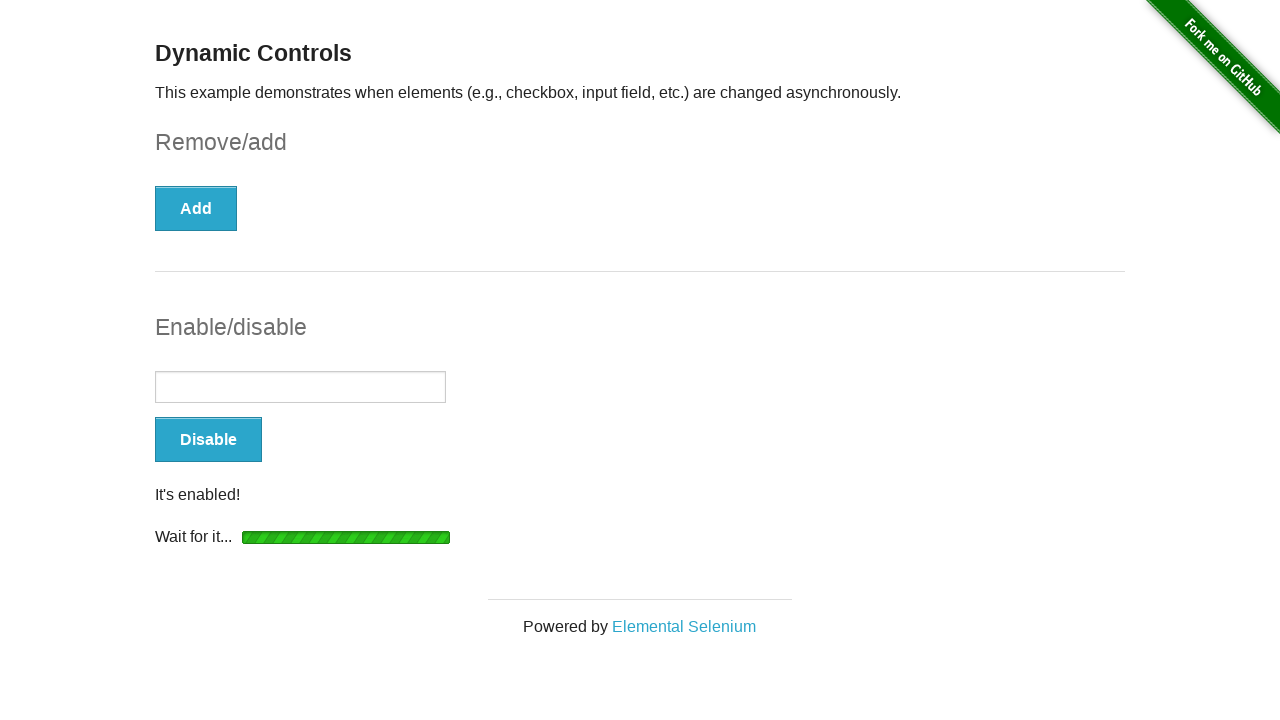